Tests JavaScript alert handling by triggering an alert popup and accepting it

Starting URL: https://the-internet.herokuapp.com/javascript_alerts

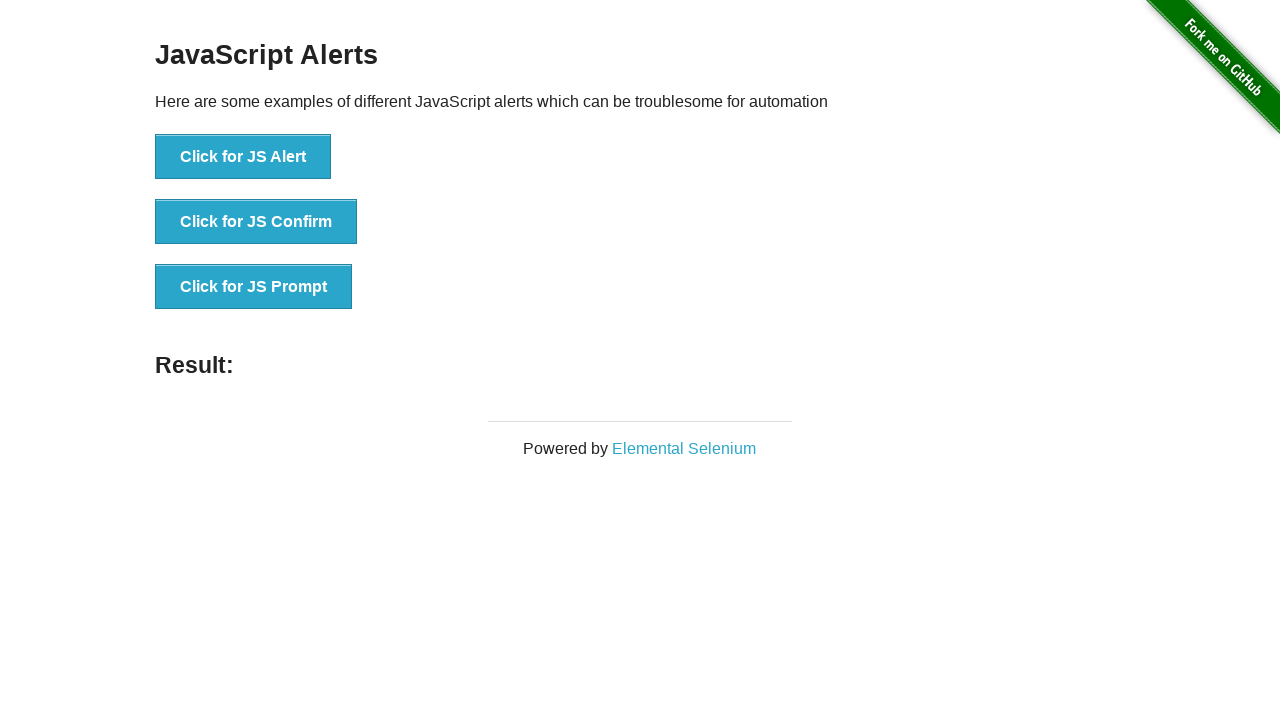

Clicked button to trigger JavaScript alert at (243, 157) on xpath=//button[normalize-space()='Click for JS Alert']
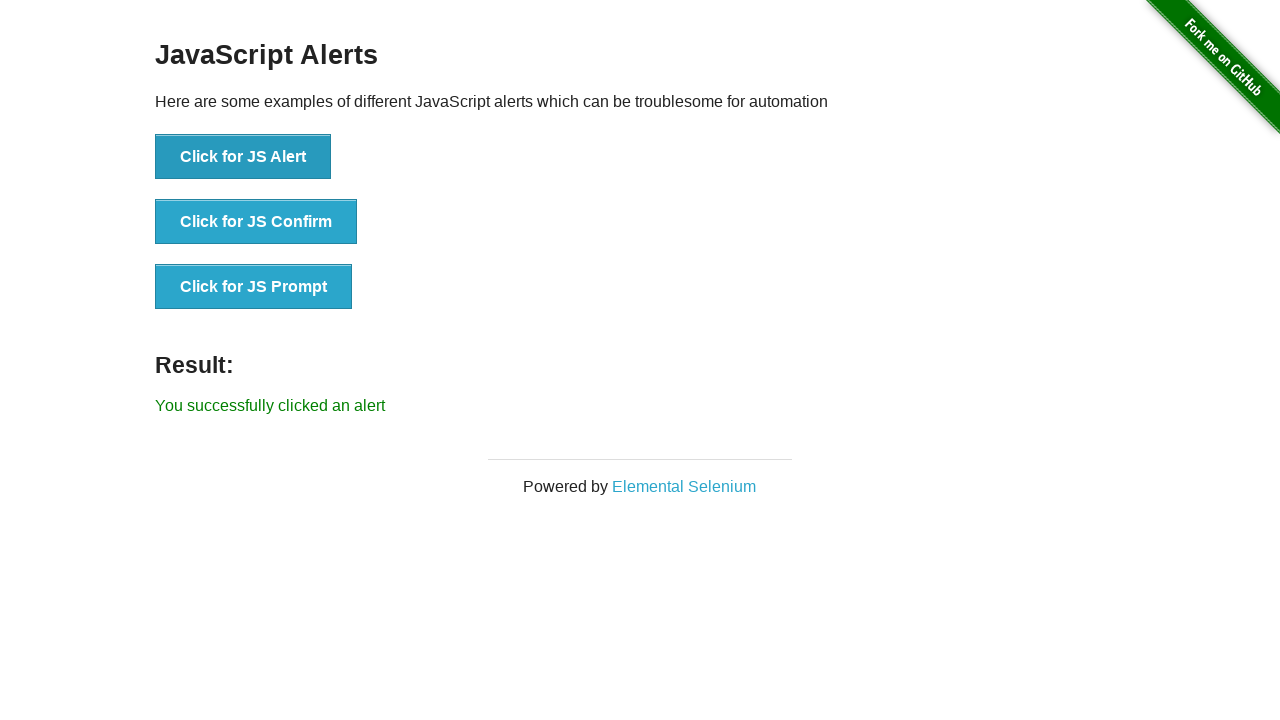

Registered dialog handler to accept alerts
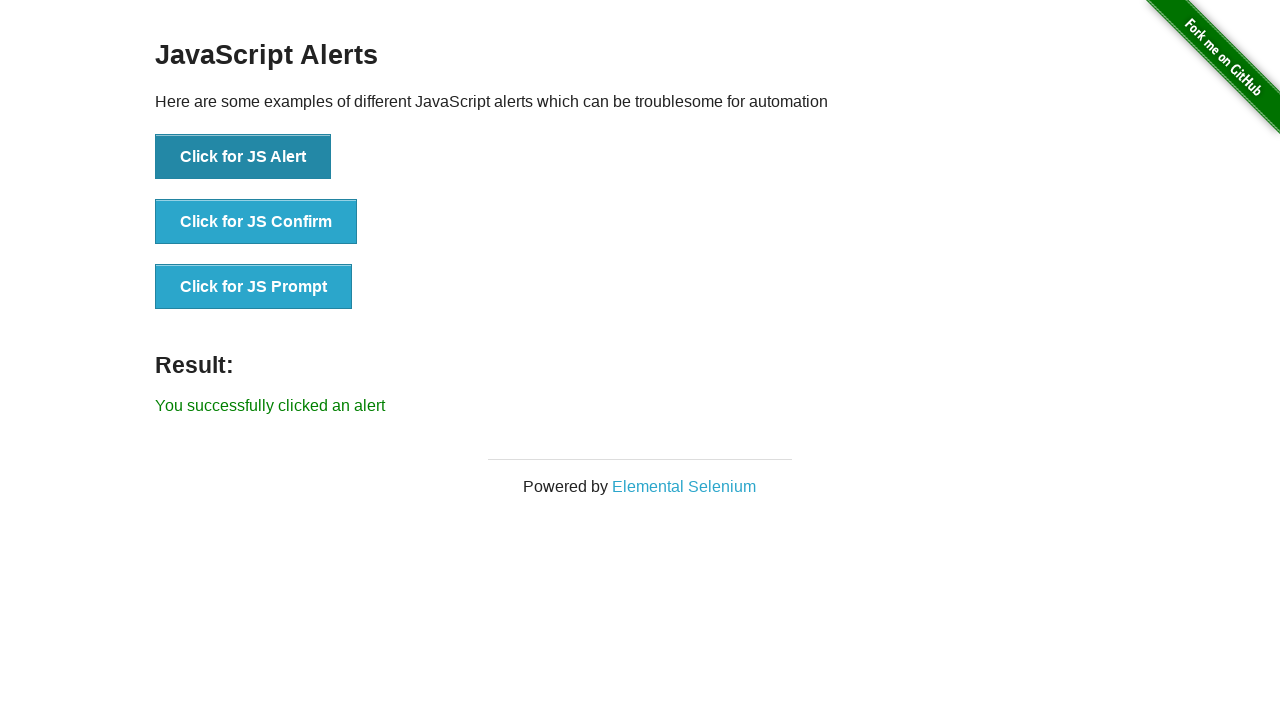

Clicked button to trigger JavaScript alert again at (243, 157) on xpath=//button[normalize-space()='Click for JS Alert']
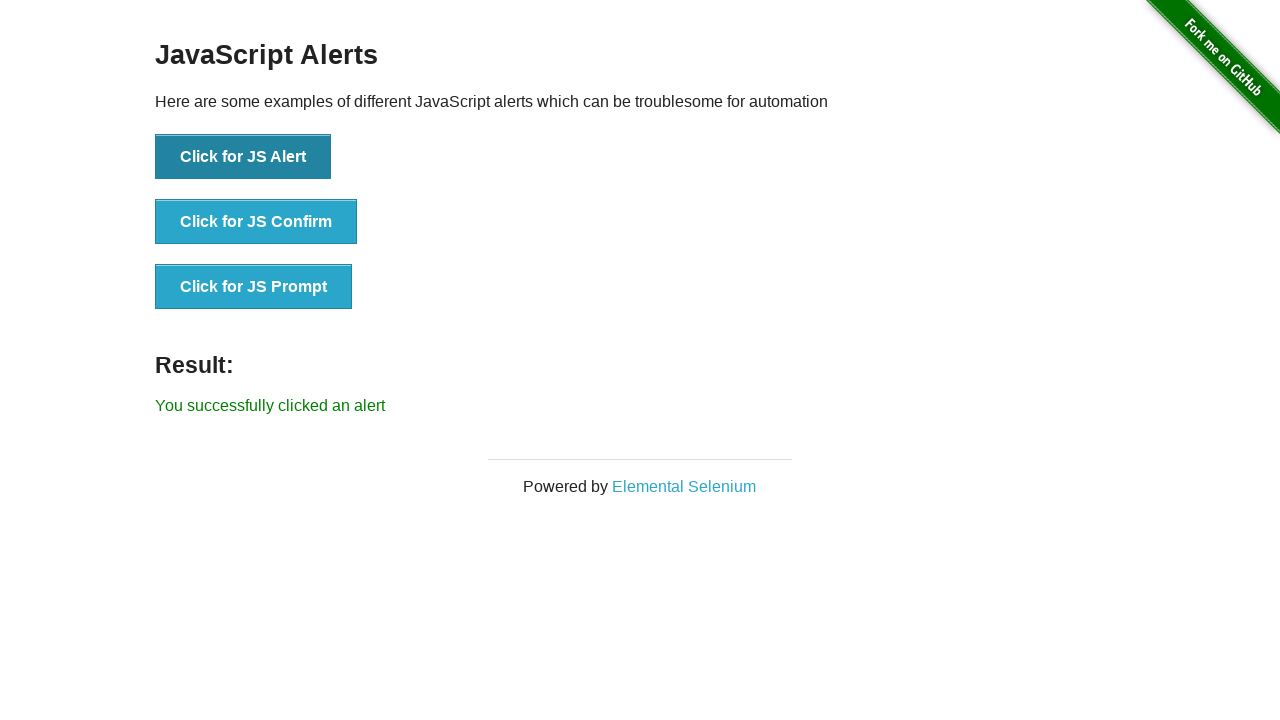

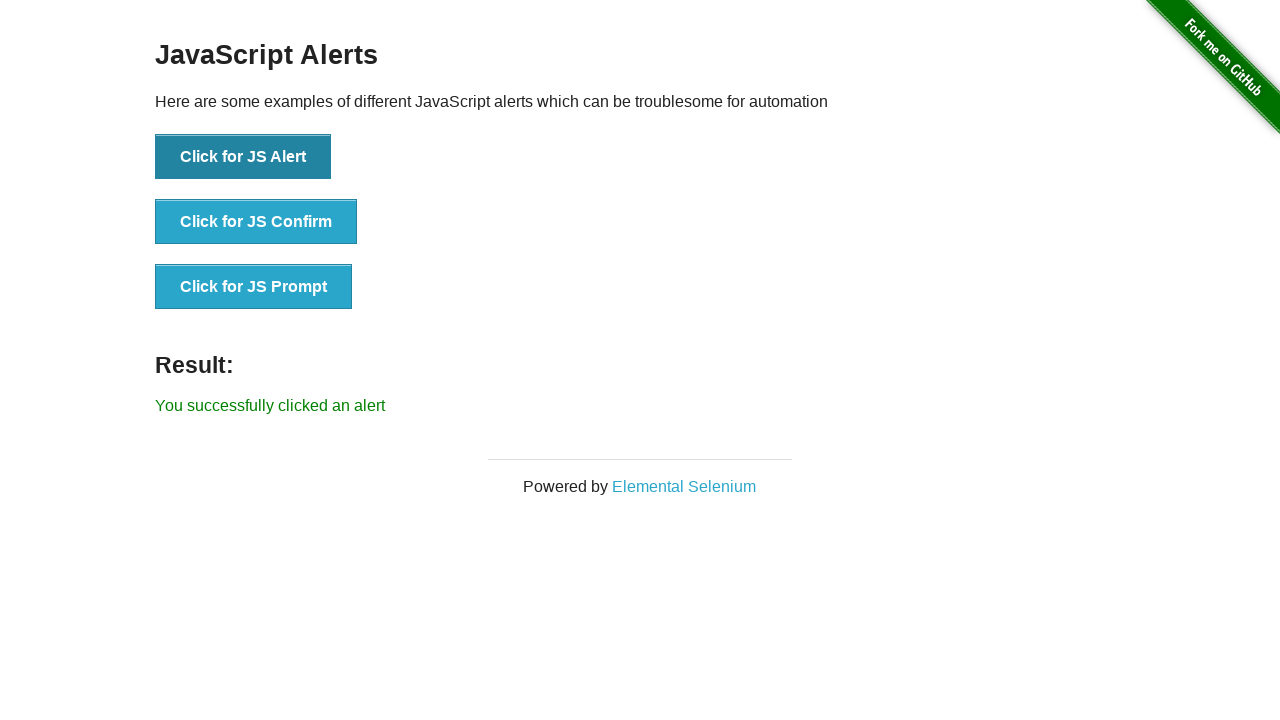